Tests successful login by entering valid credentials and verifying redirection to secure area

Starting URL: https://the-internet.herokuapp.com/login

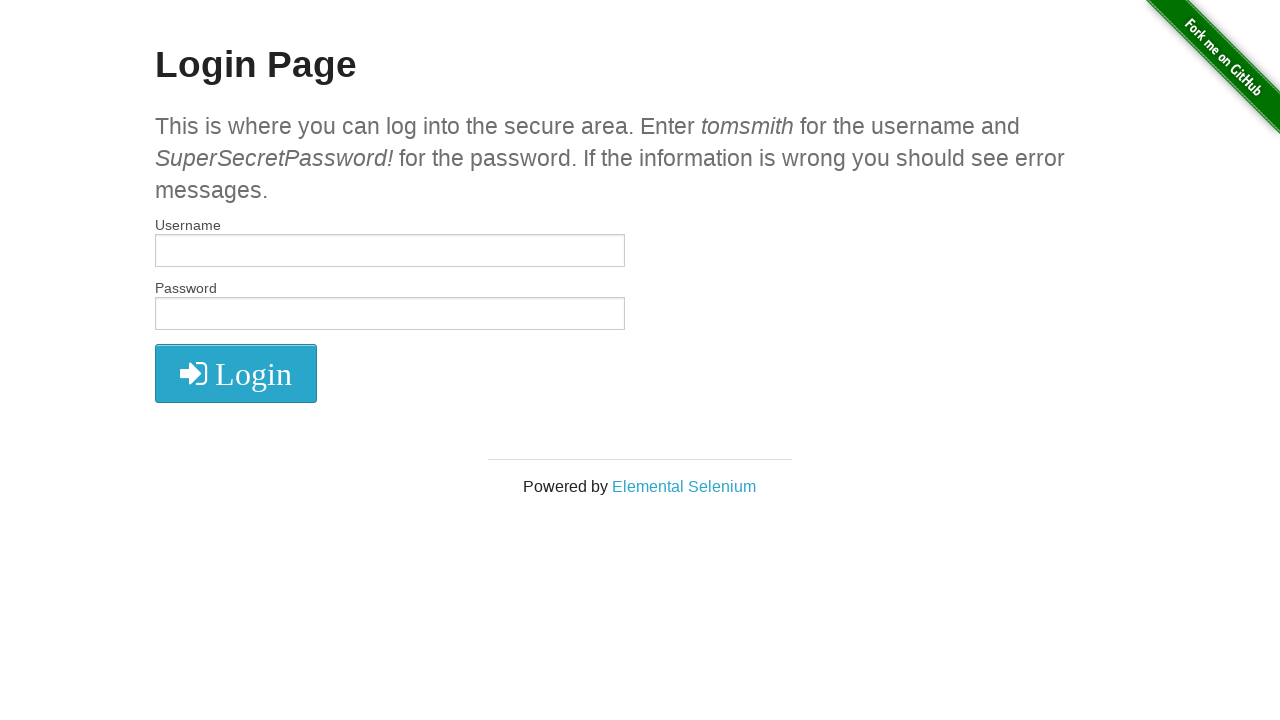

Navigated to login page
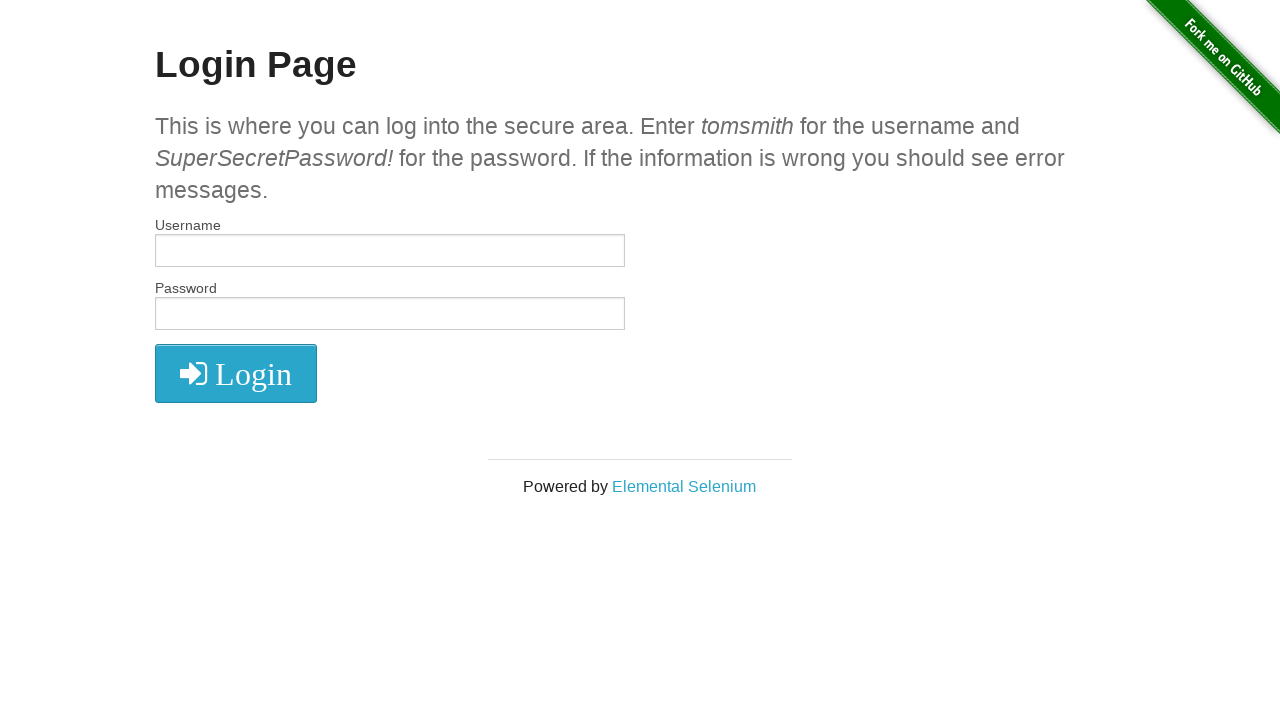

Entered username 'tomsmith' on #username
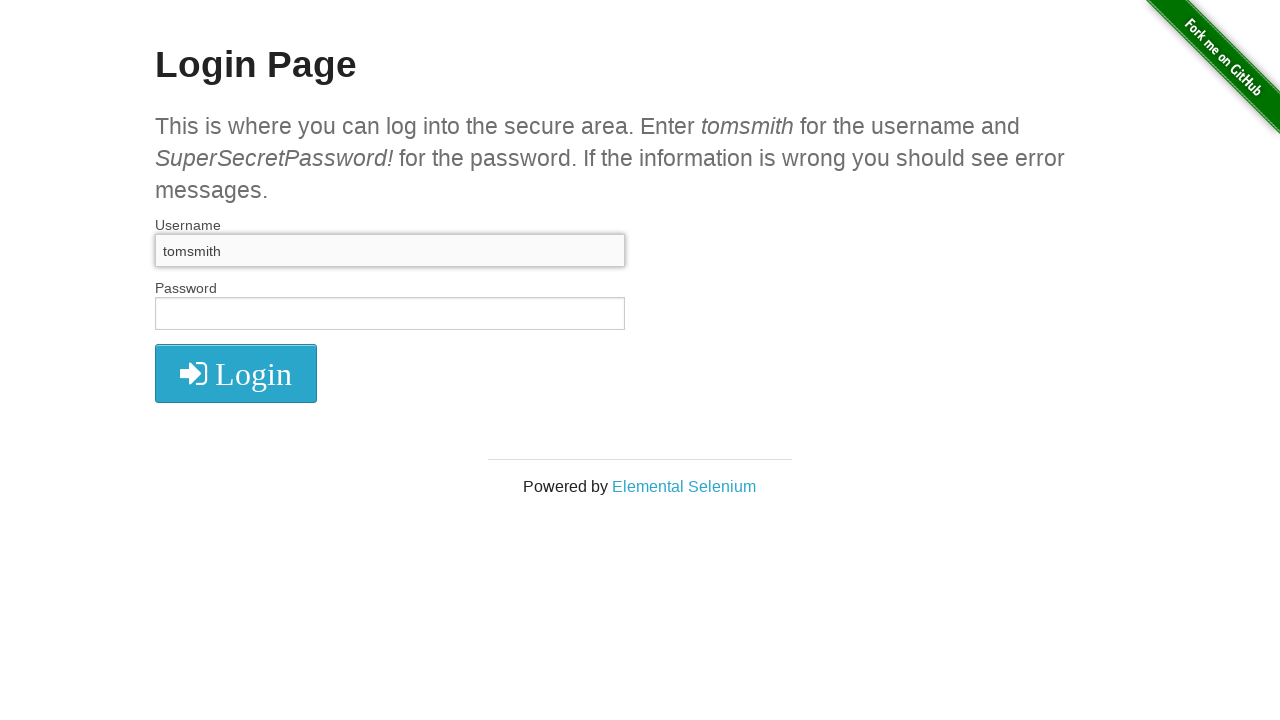

Entered password 'SuperSecretPassword!' on #password
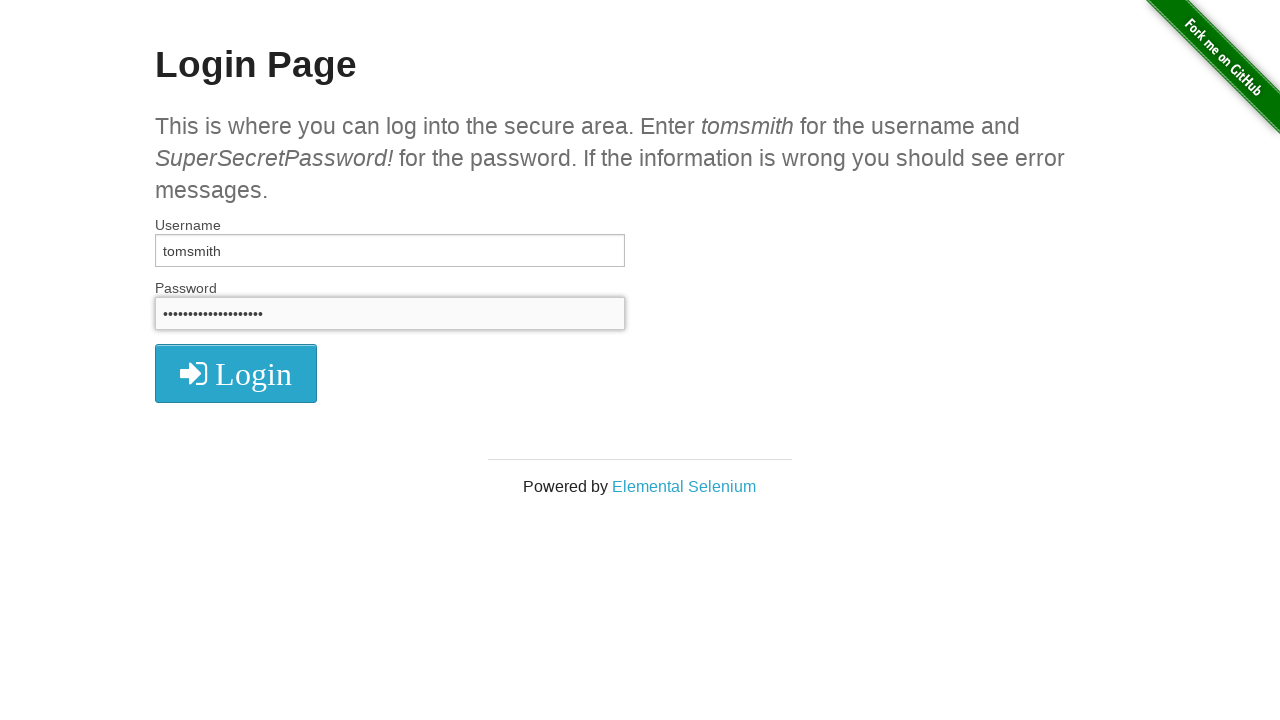

Clicked login button at (236, 373) on button
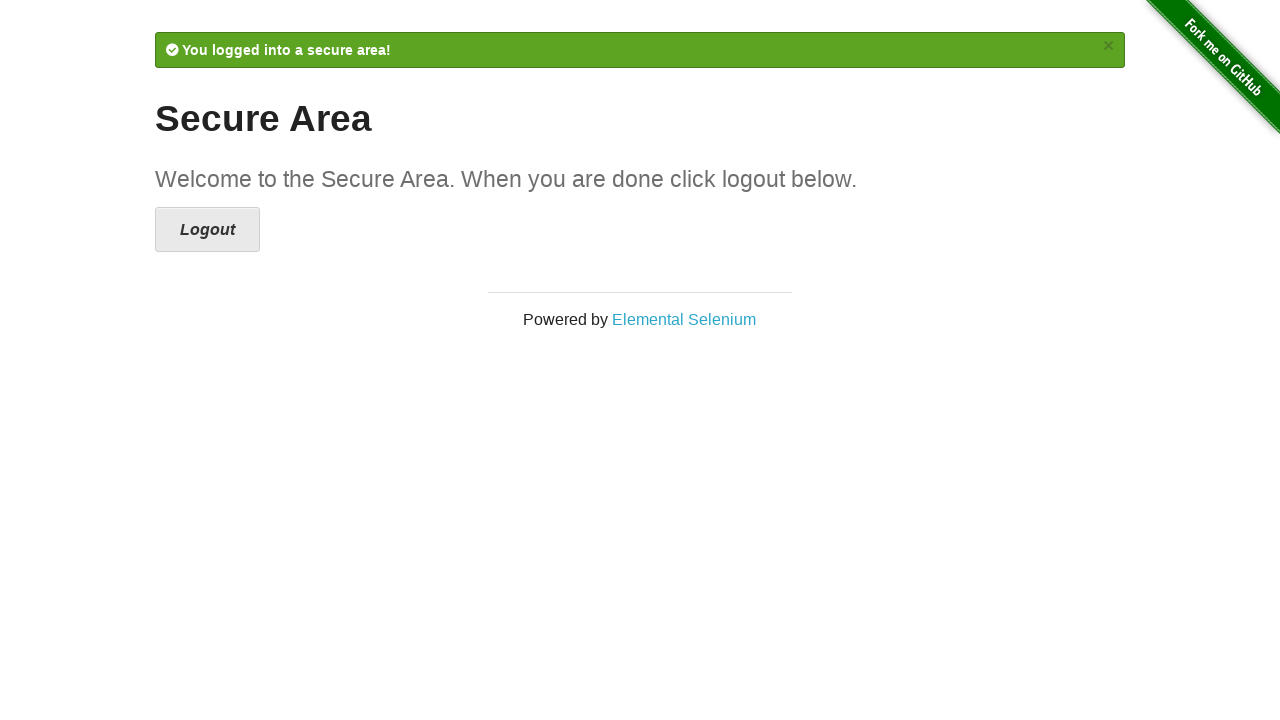

Verified redirect to secure area URL
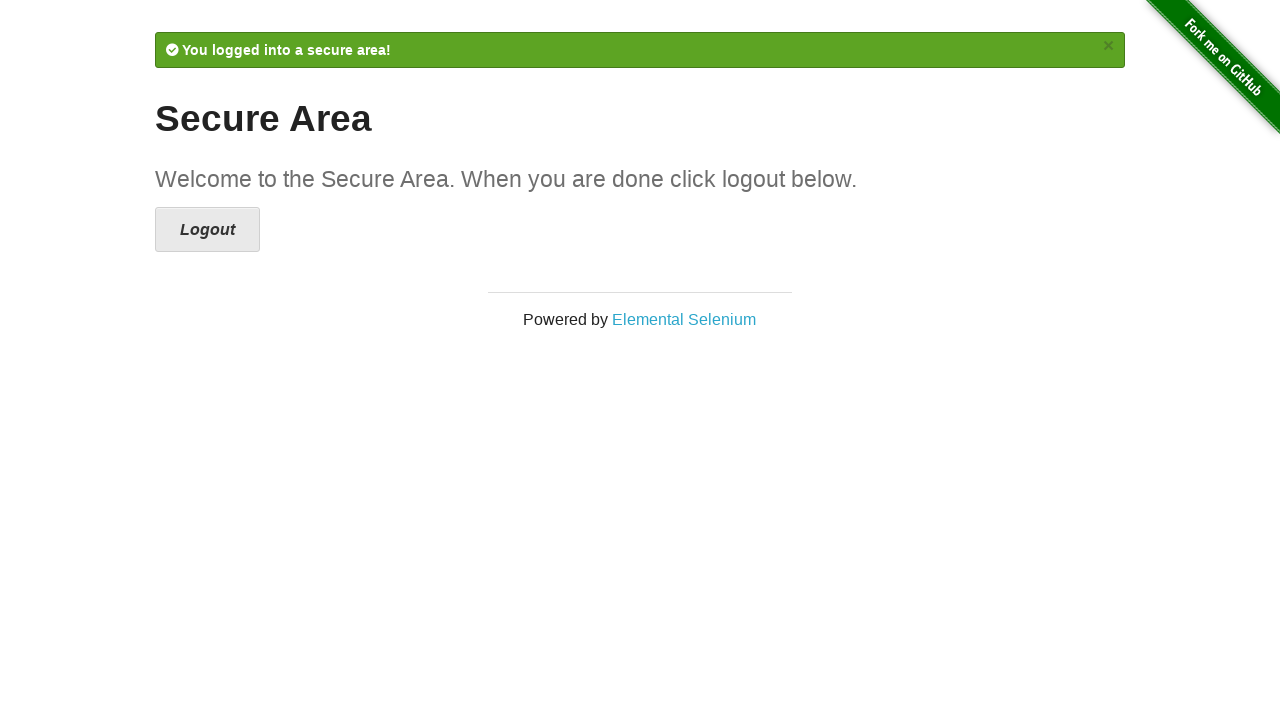

Verified flash message is visible
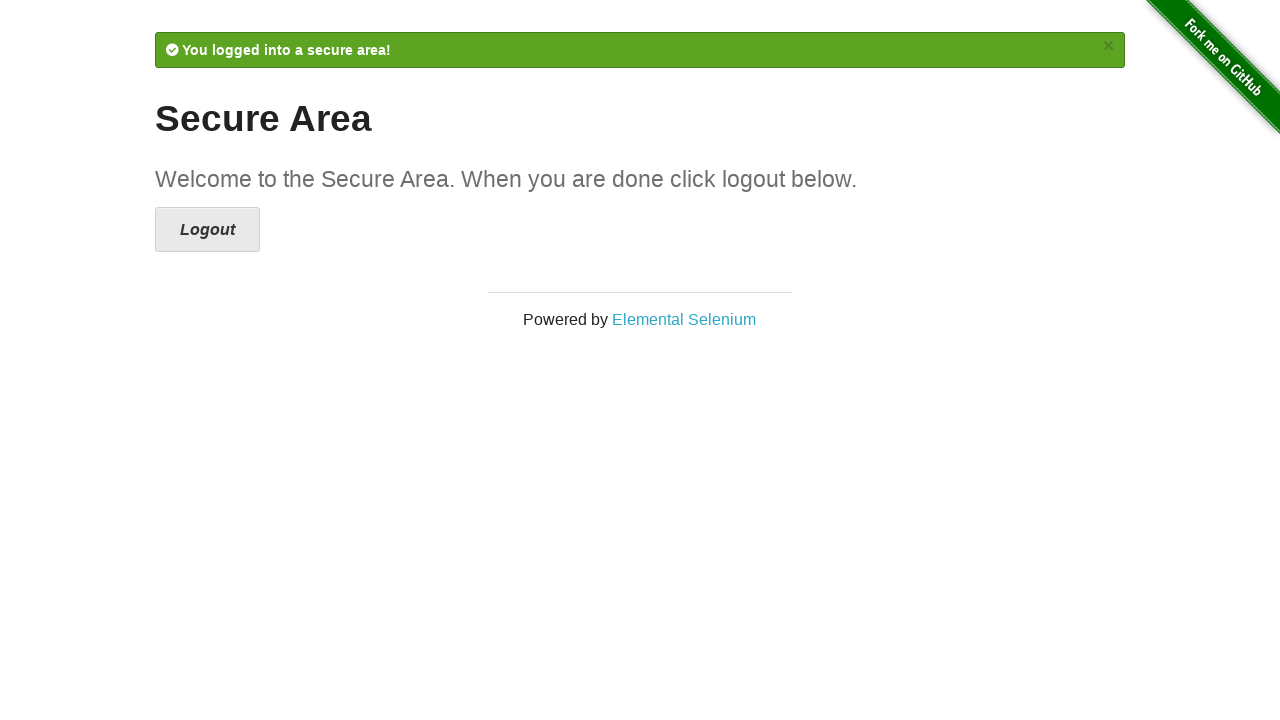

Verified flash message contains success text 'You logged into a secure area!'
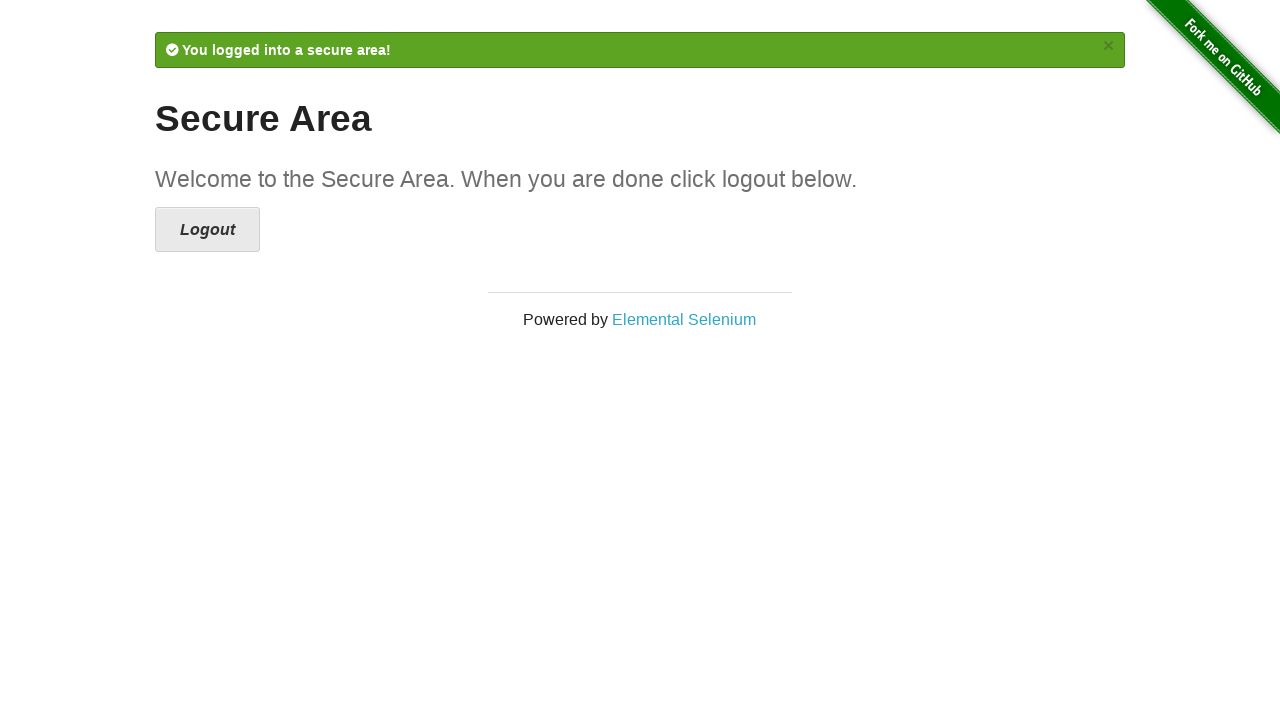

Verified Logout button is visible on secure page
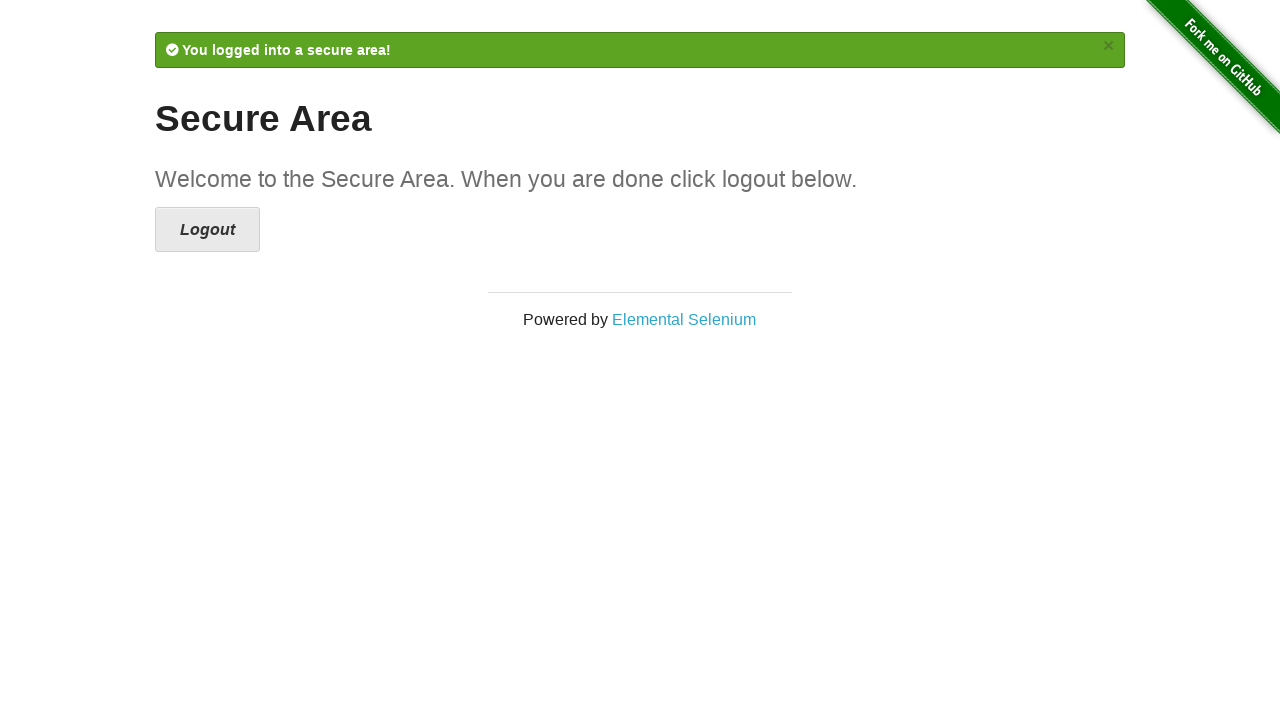

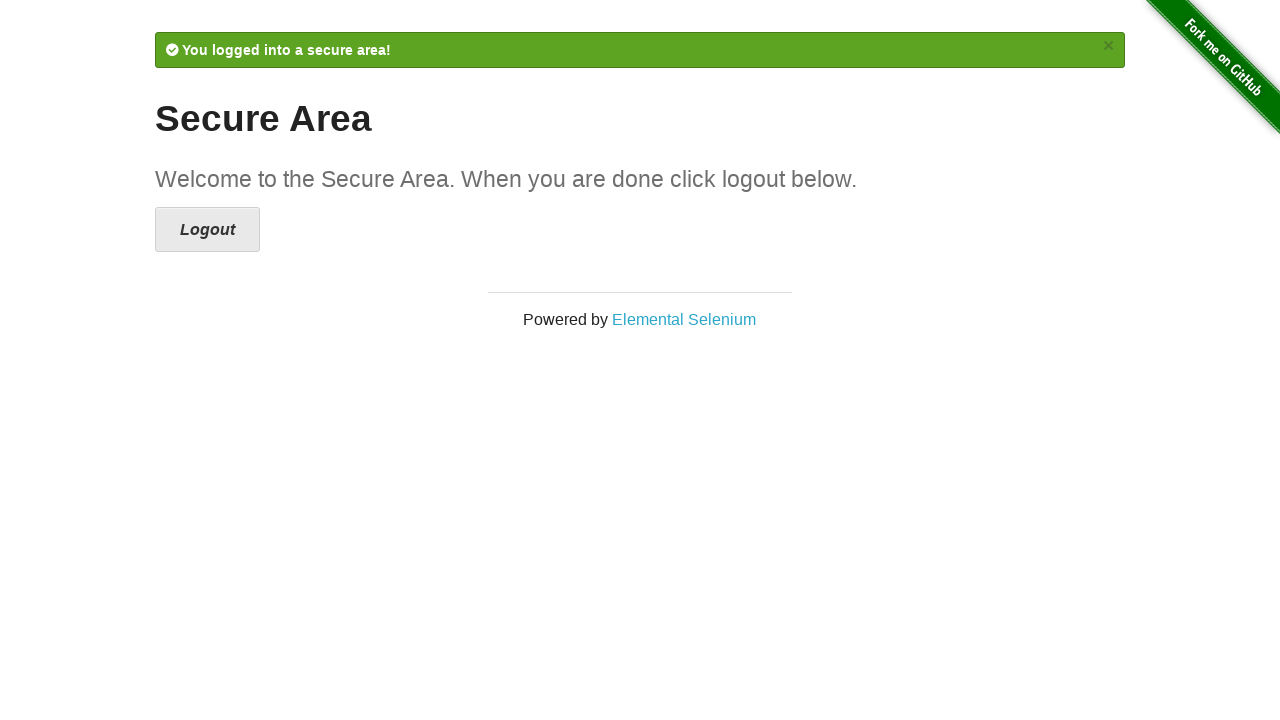